Tests drag and drop functionality by dragging an image element and dropping it into a target box

Starting URL: https://formy-project.herokuapp.com/dragdrop

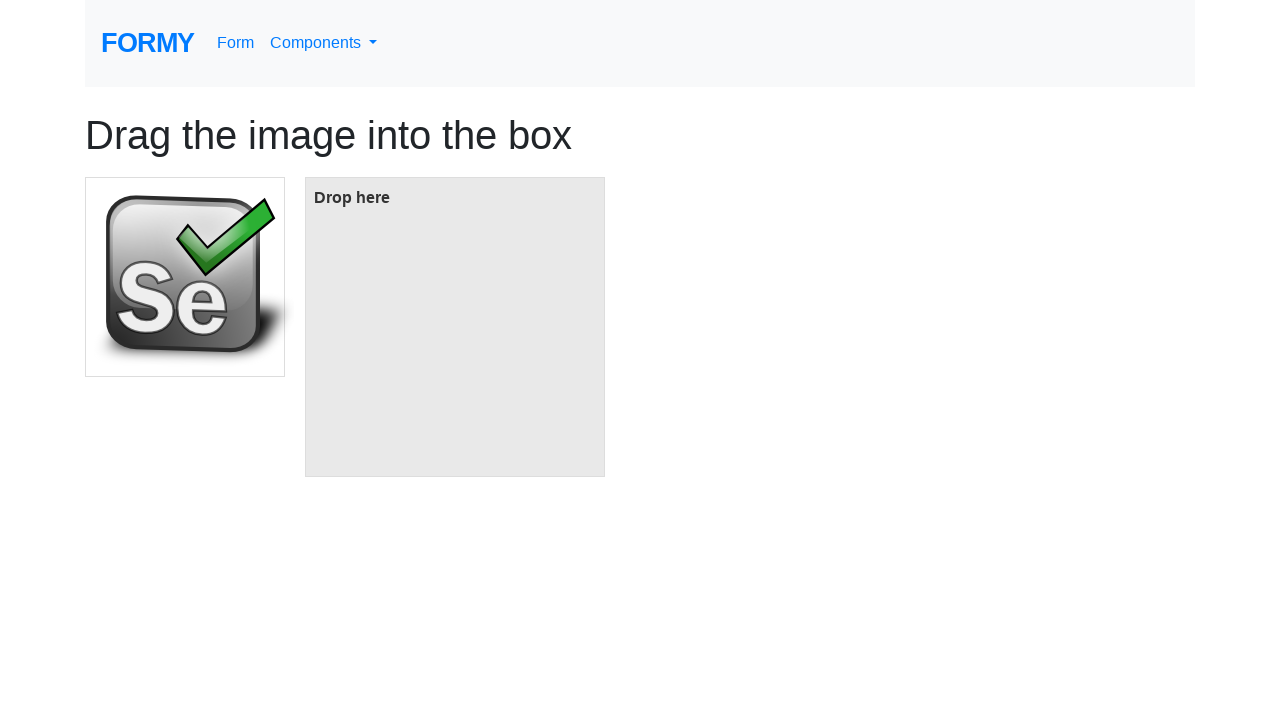

Located the image element to be dragged
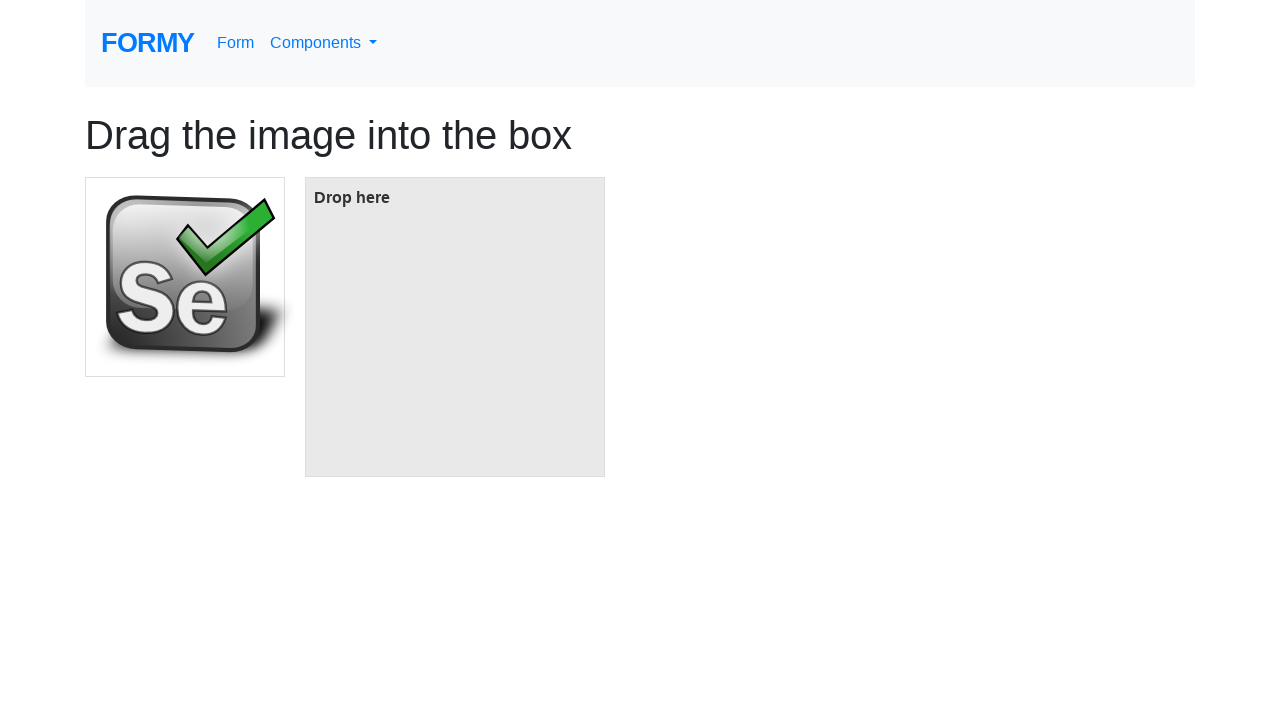

Located the target box element
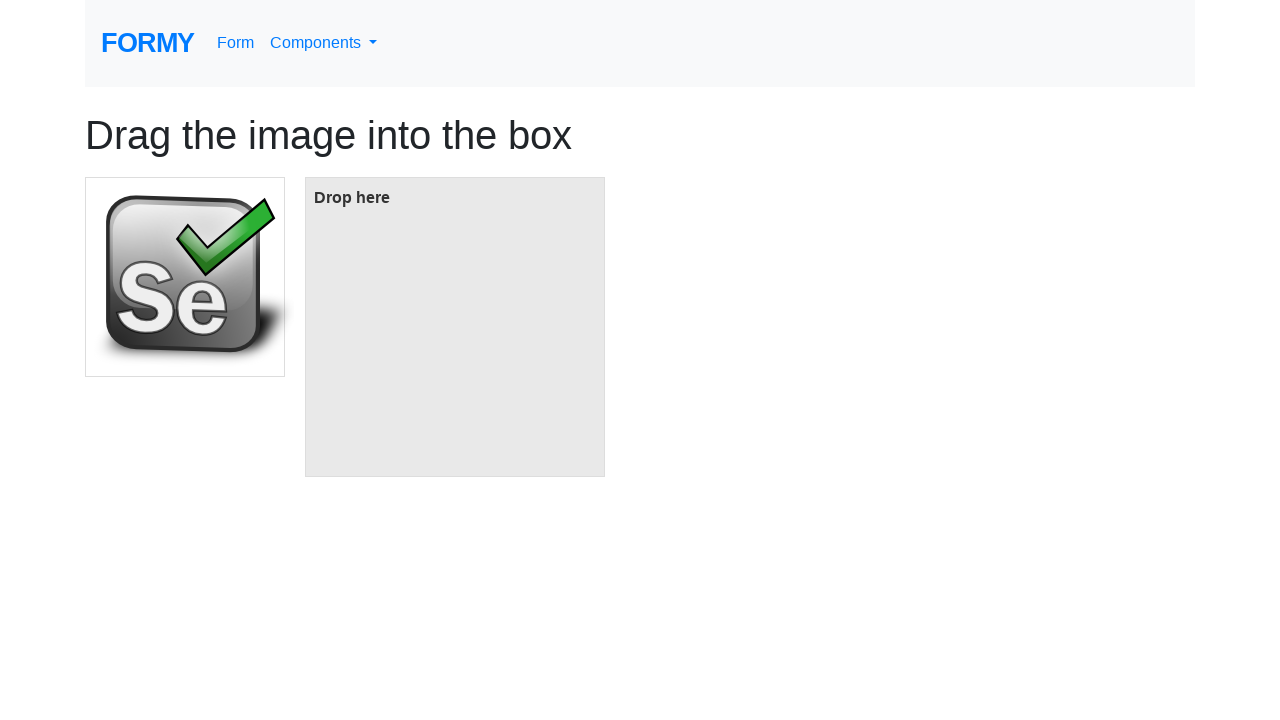

Dragged image element and dropped it into target box at (455, 327)
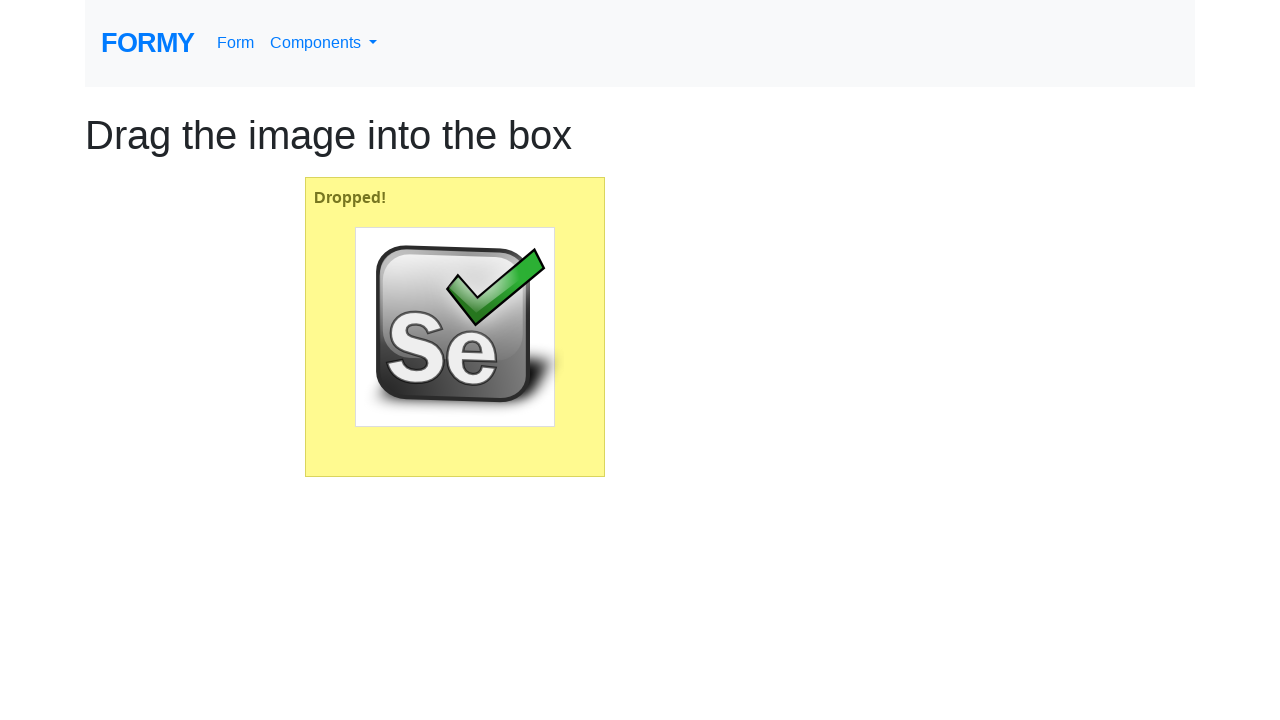

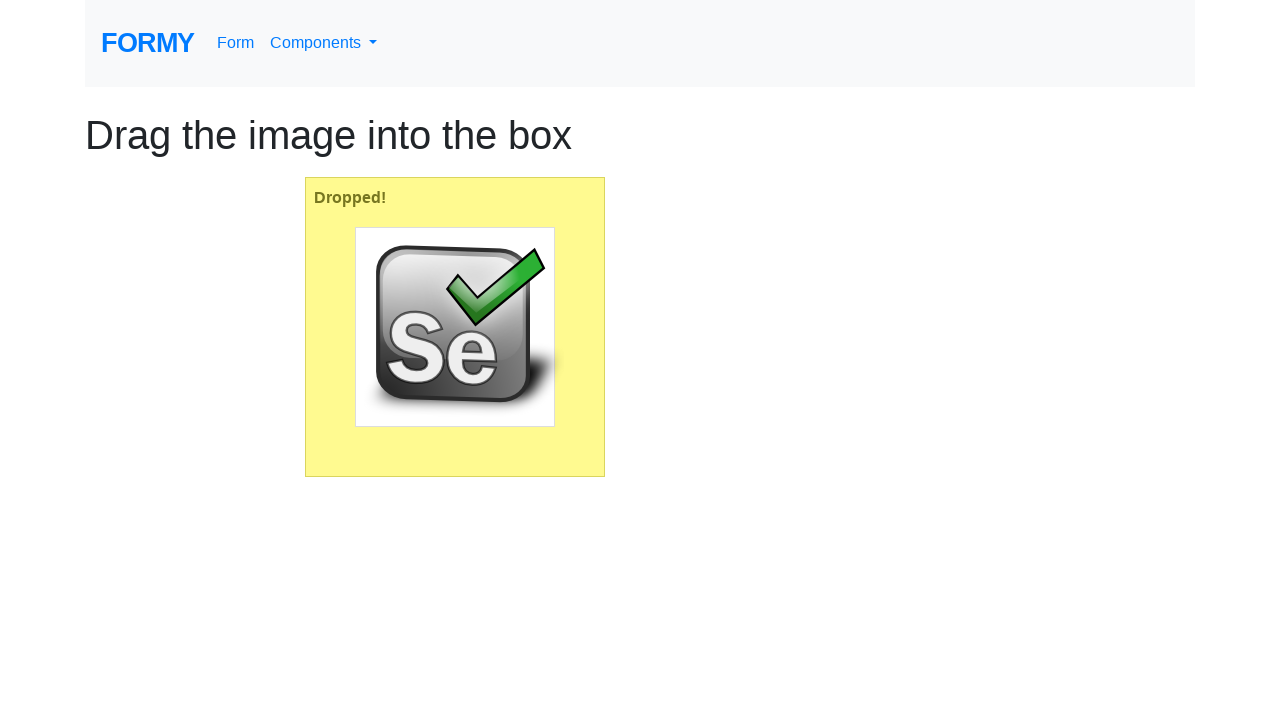